Tests CSS selector practice page by filling in a firstName field and a gender field using CSS selectors

Starting URL: https://www.hyrtutorials.com/p/css-selectors-practice.html

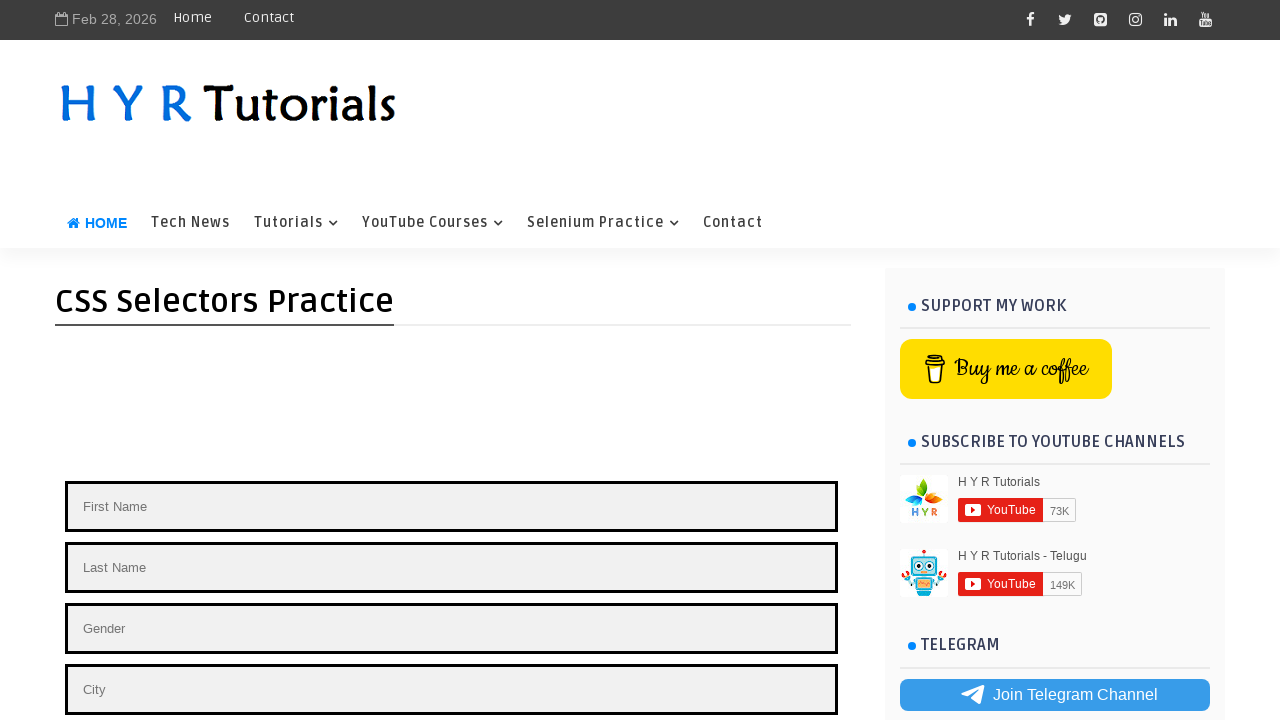

Filled firstName field with 'Raghavendra' using ID selector on #firstName
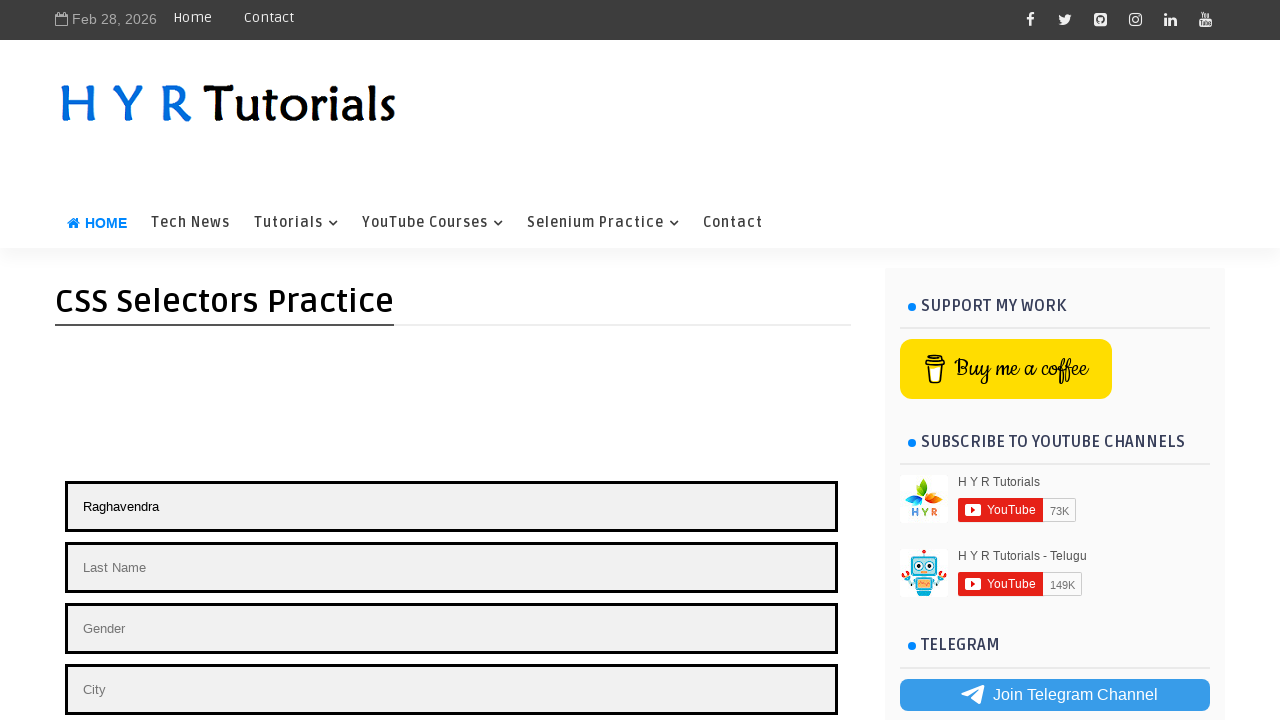

Filled gender field with 'male' using class selector on .gender
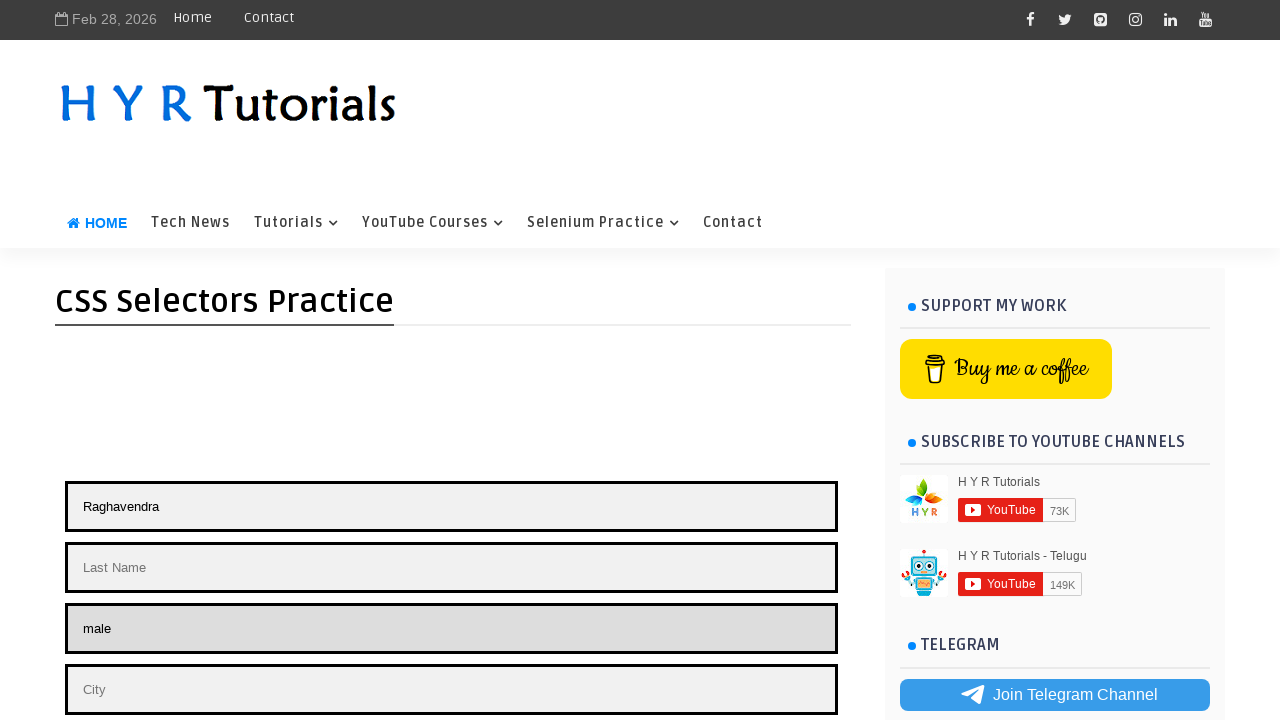

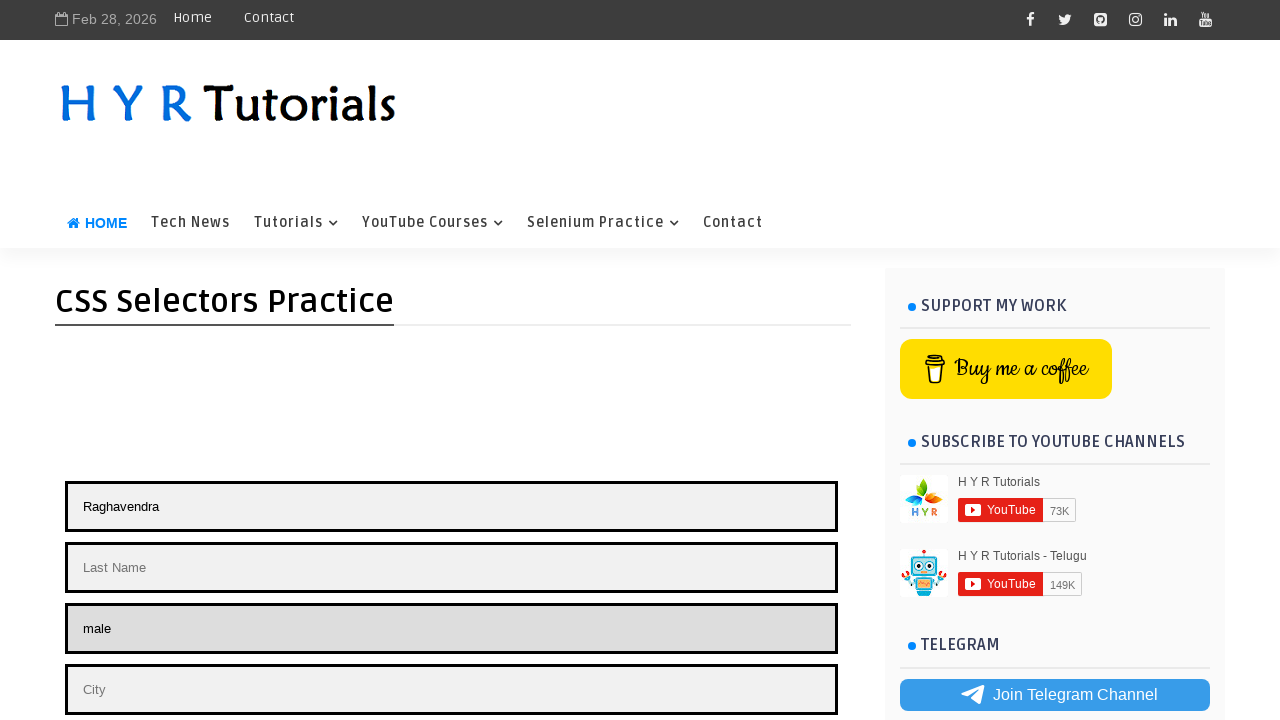